Navigates to NDTV website and verifies that links are present on the page

Starting URL: https://www.ndtv.com/

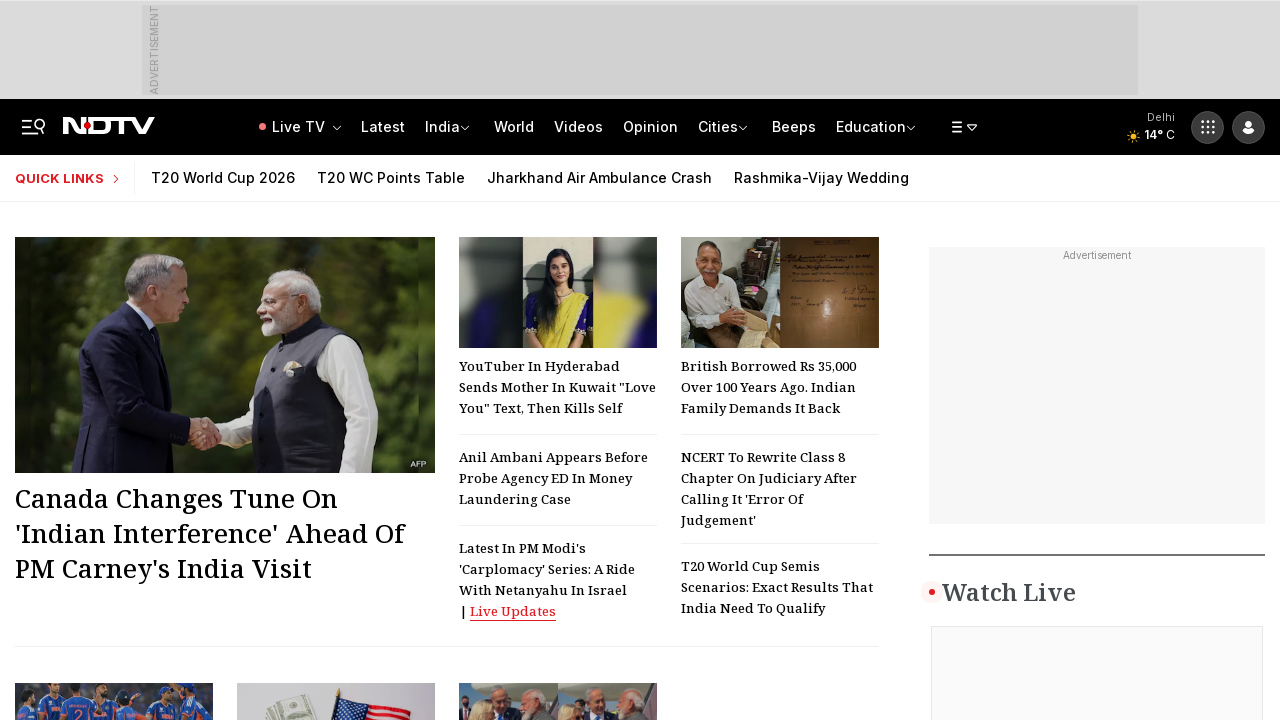

Navigated to NDTV website
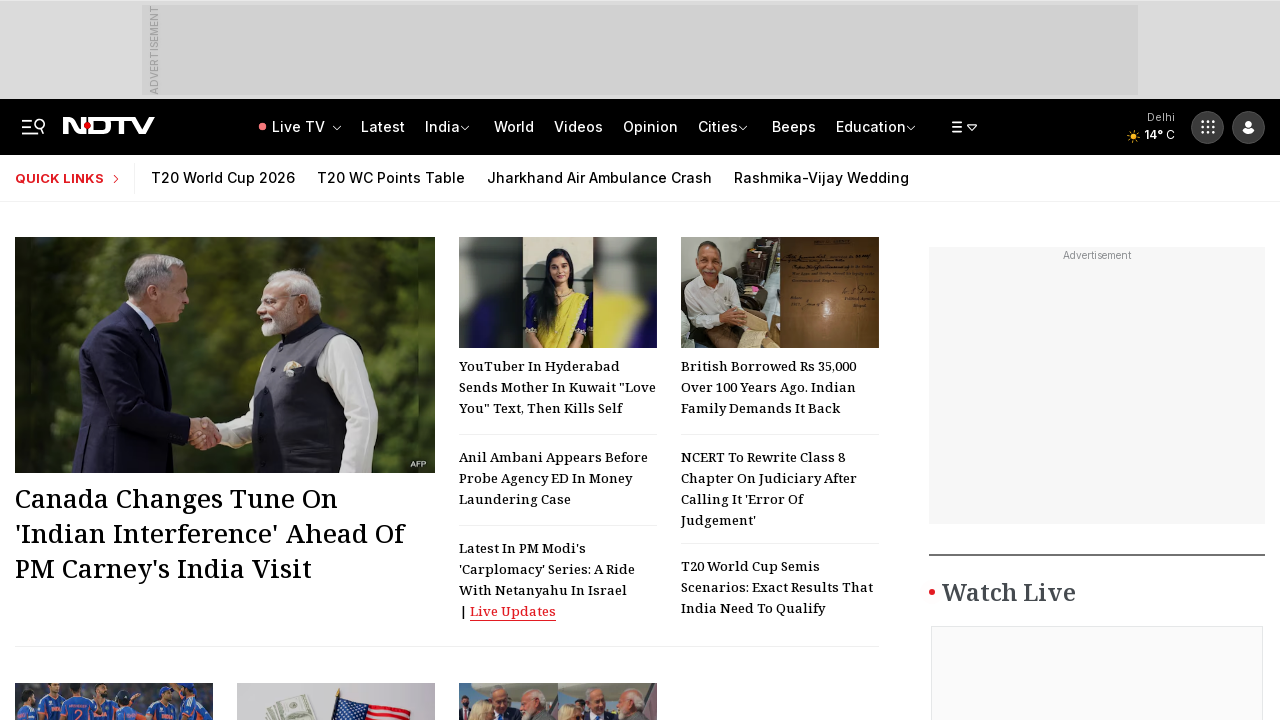

Waited for links to be present on the page
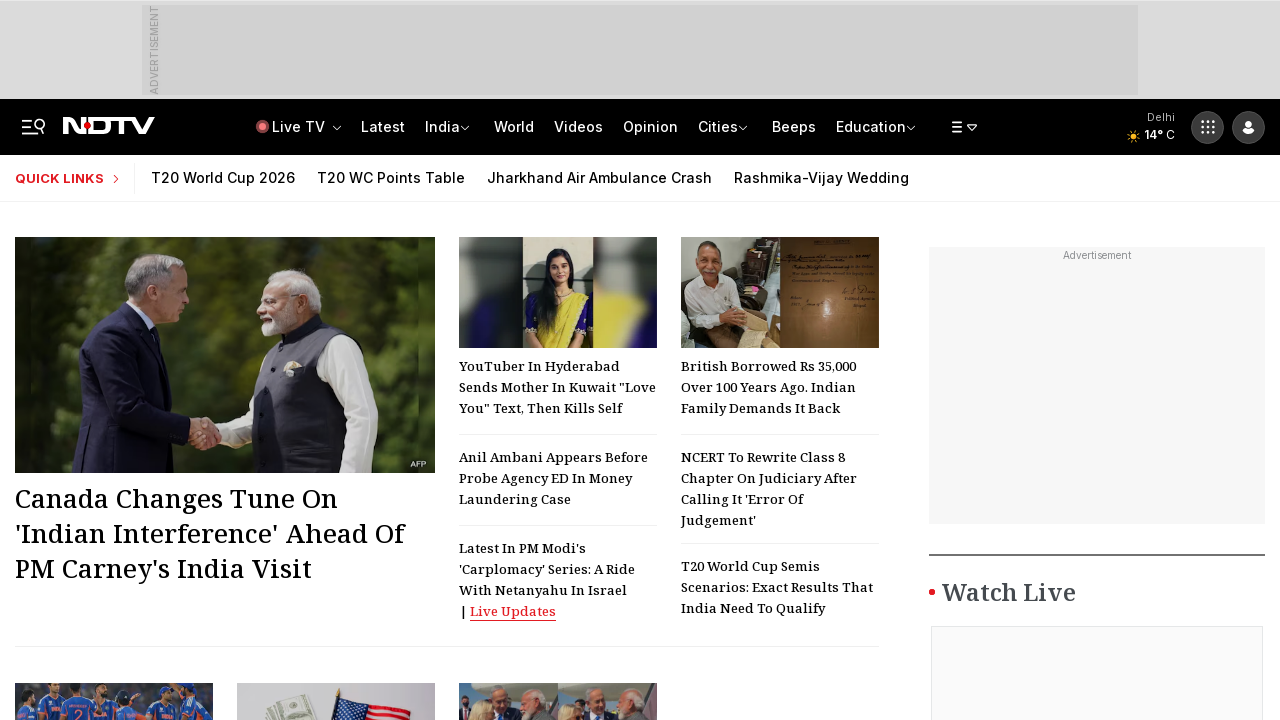

Retrieved all links on the page - total count: 571
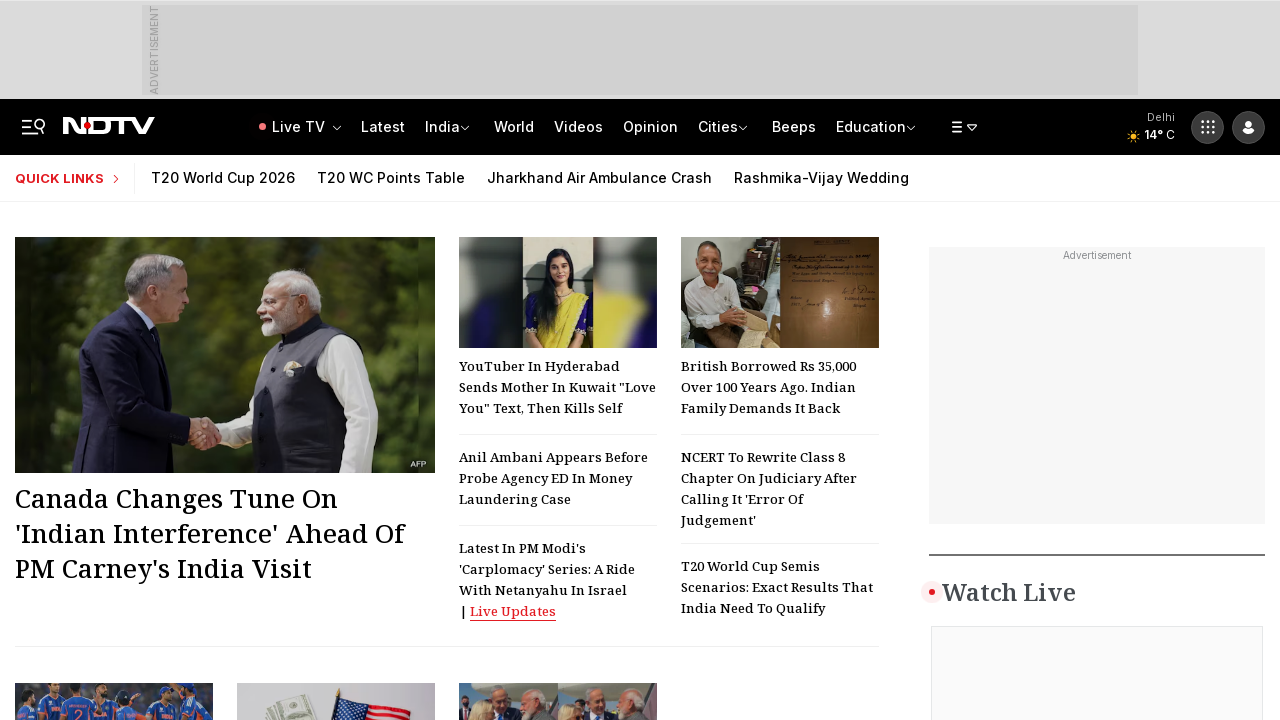

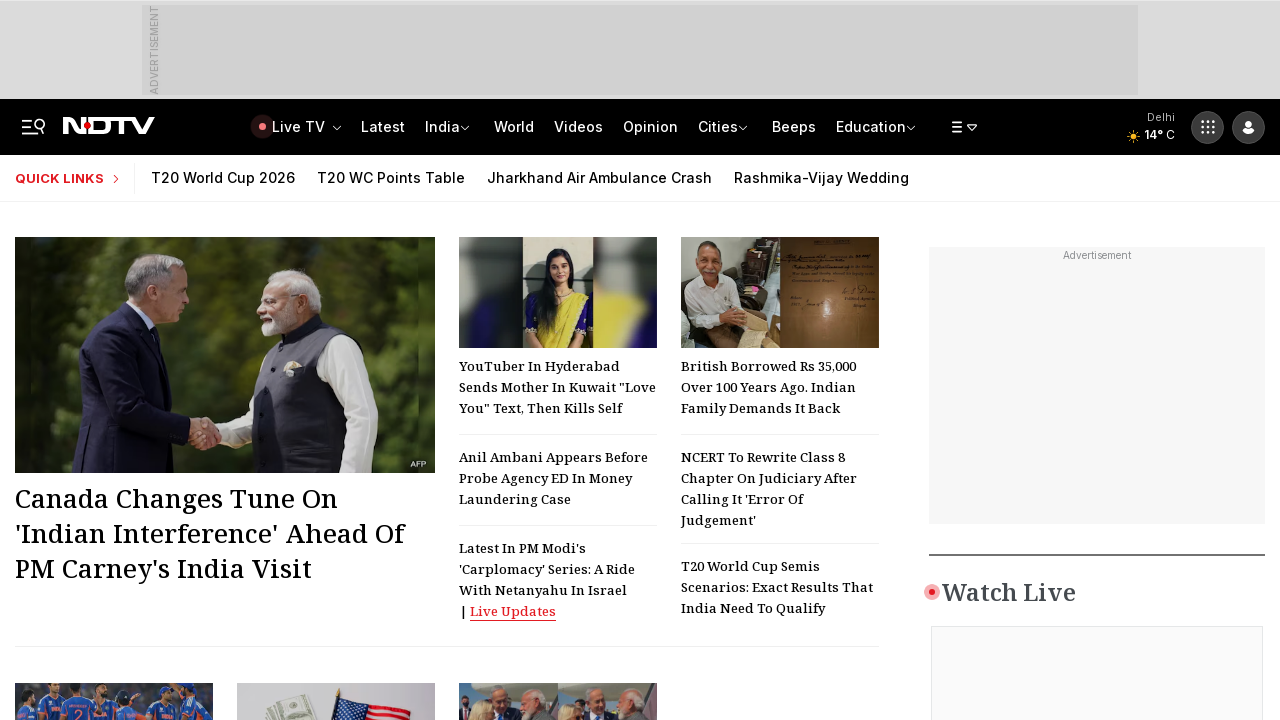